Tests drag and drop functionality by dragging an element to a new position using coordinates offset

Starting URL: https://jqueryui.com/draggable/

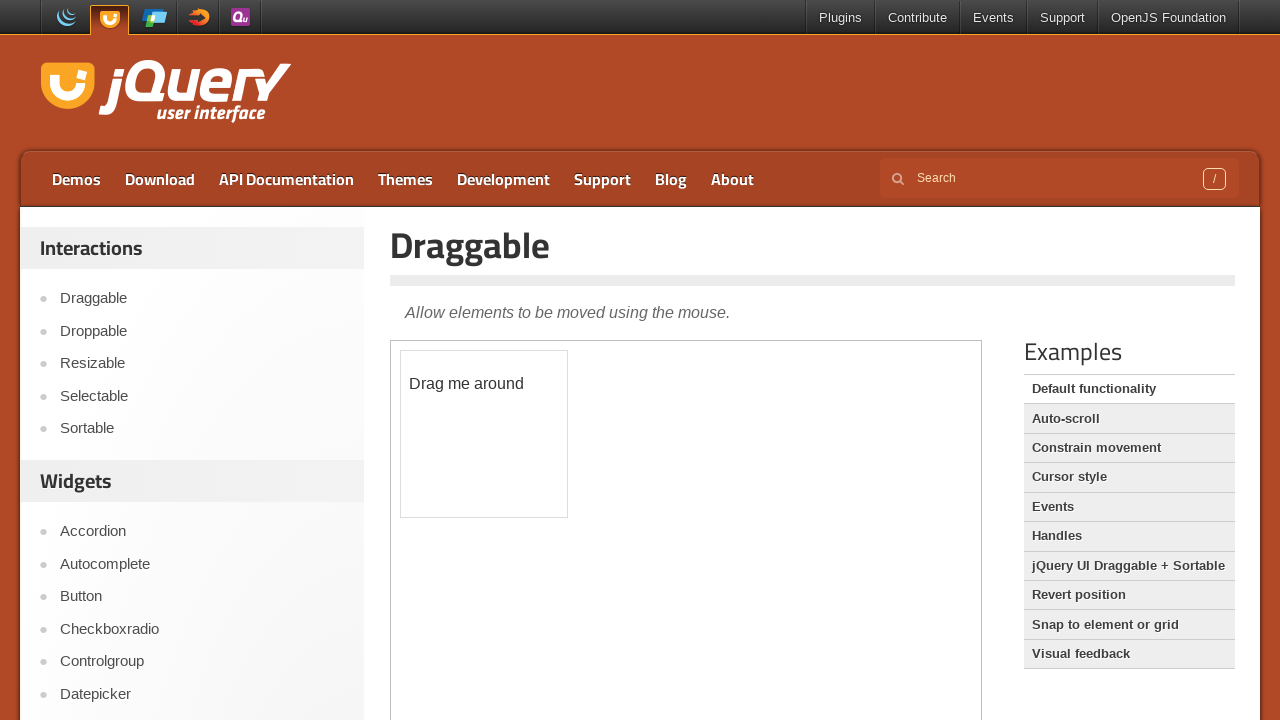

Located the iframe containing the draggable element
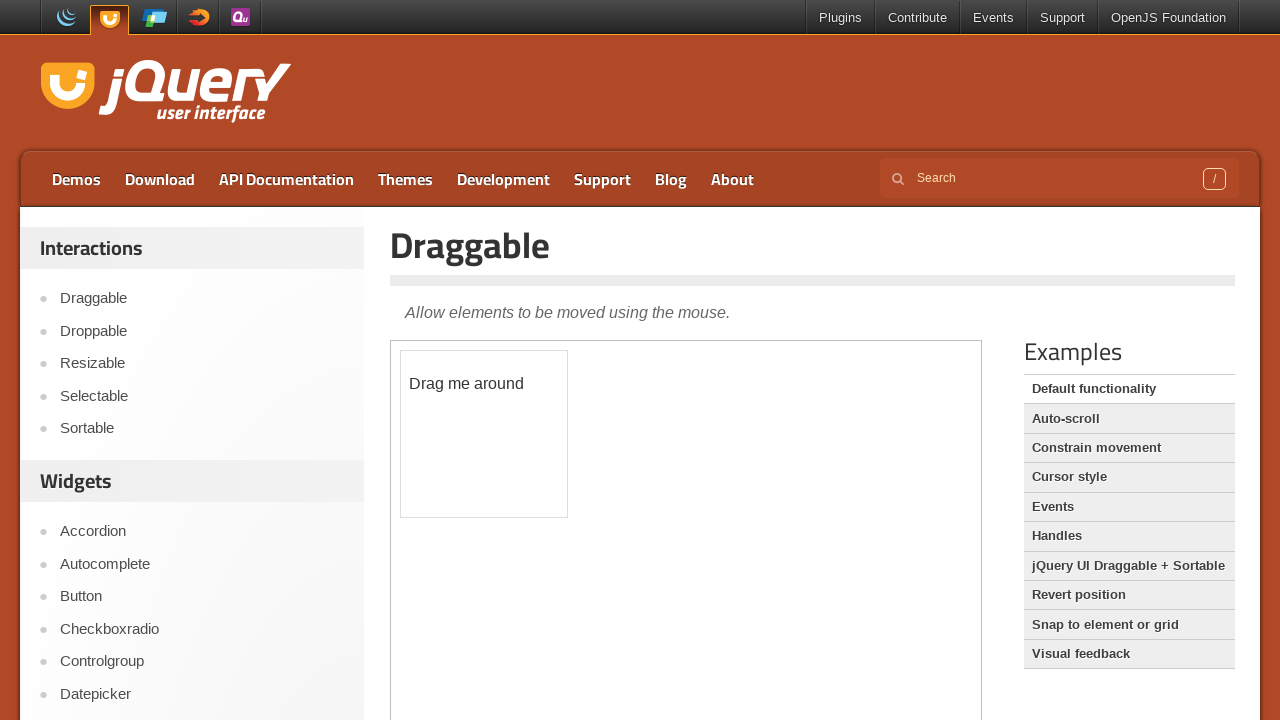

Located the draggable element with id 'draggable'
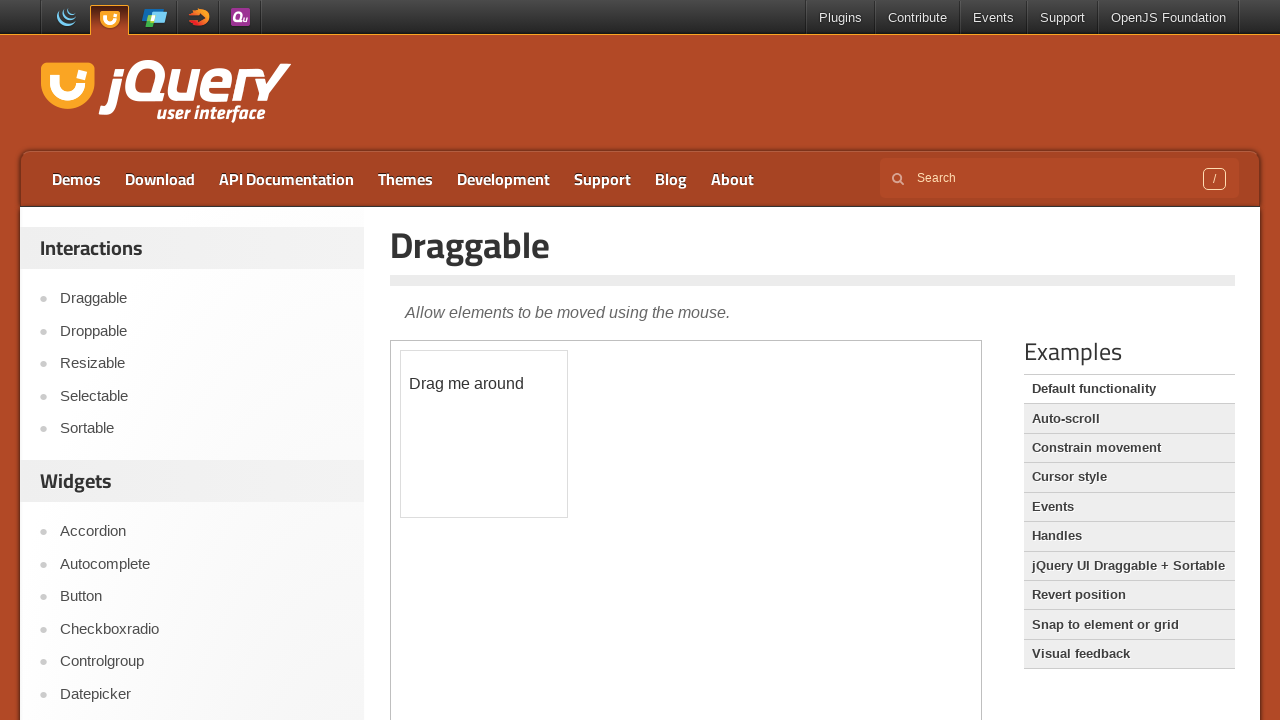

Retrieved bounding box of the draggable element
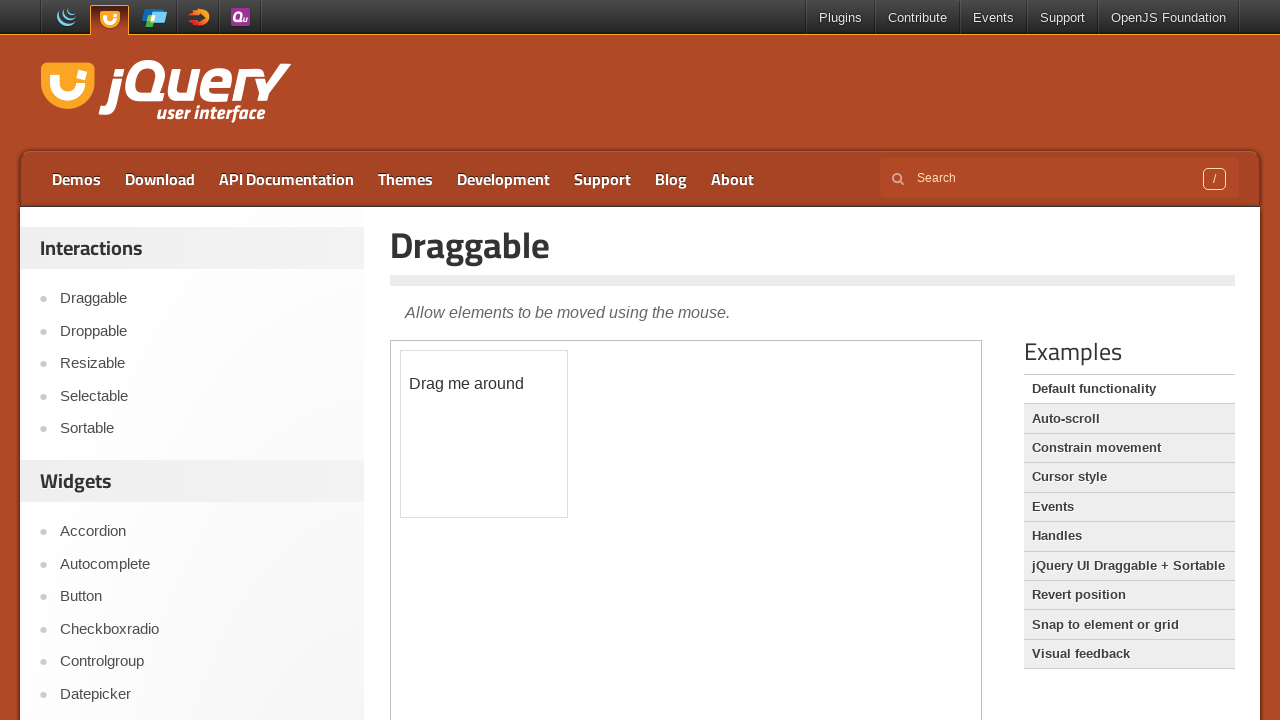

Dragged the element 50px right and 100px down using coordinate offset at (451, 451)
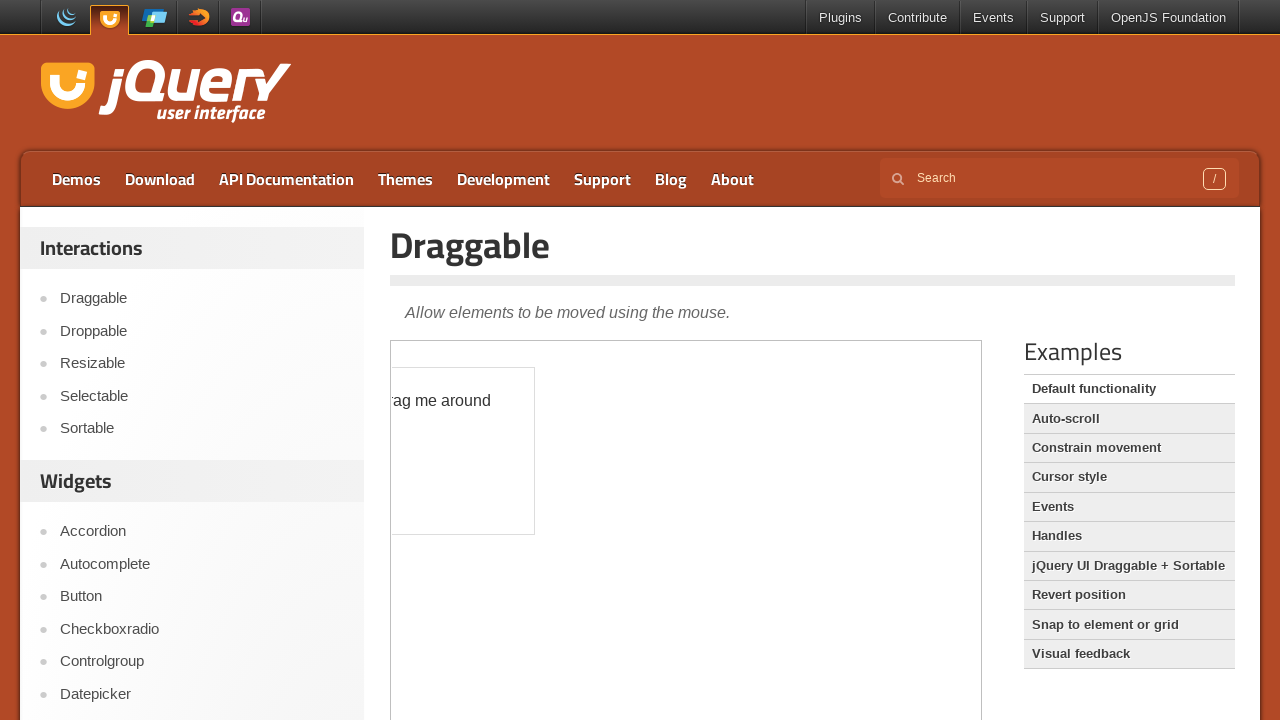

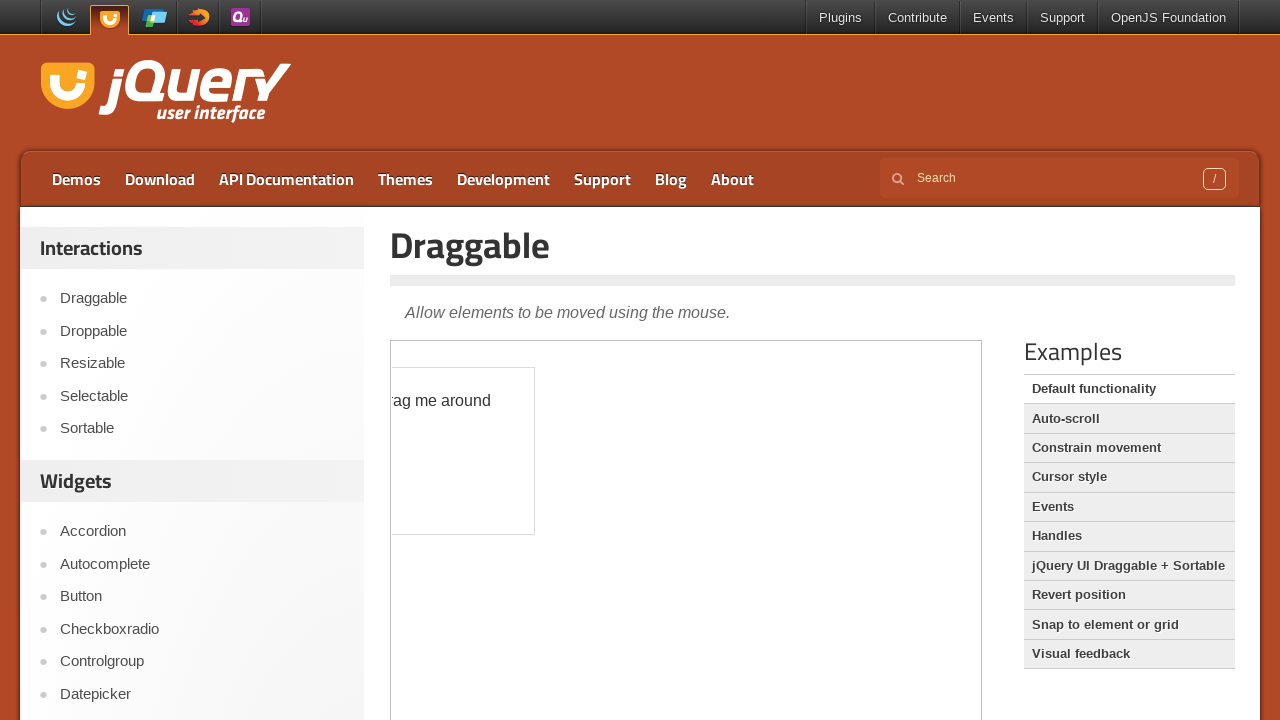